Tests the train search functionality on erail.in by searching for trains between Chennai Egmore and Madurai stations, checking a date filter checkbox, and verifying that search results are displayed.

Starting URL: https://erail.in/

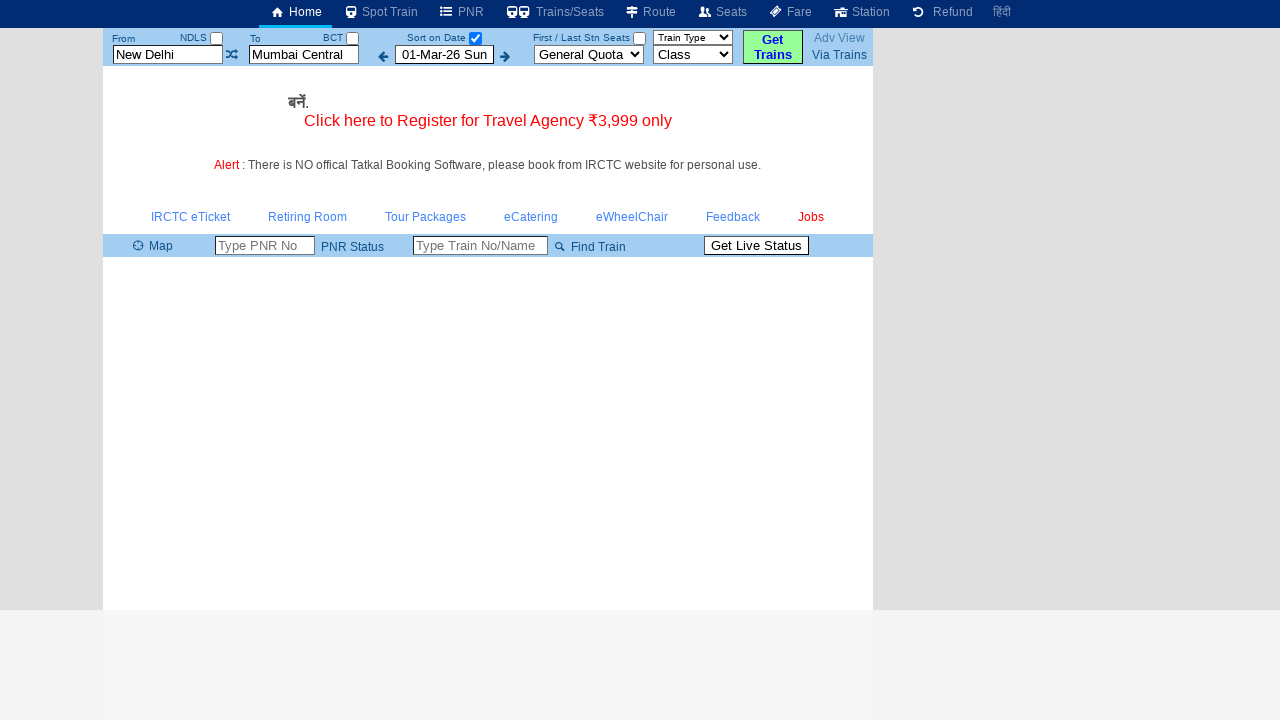

Waited for 'From' station field to load
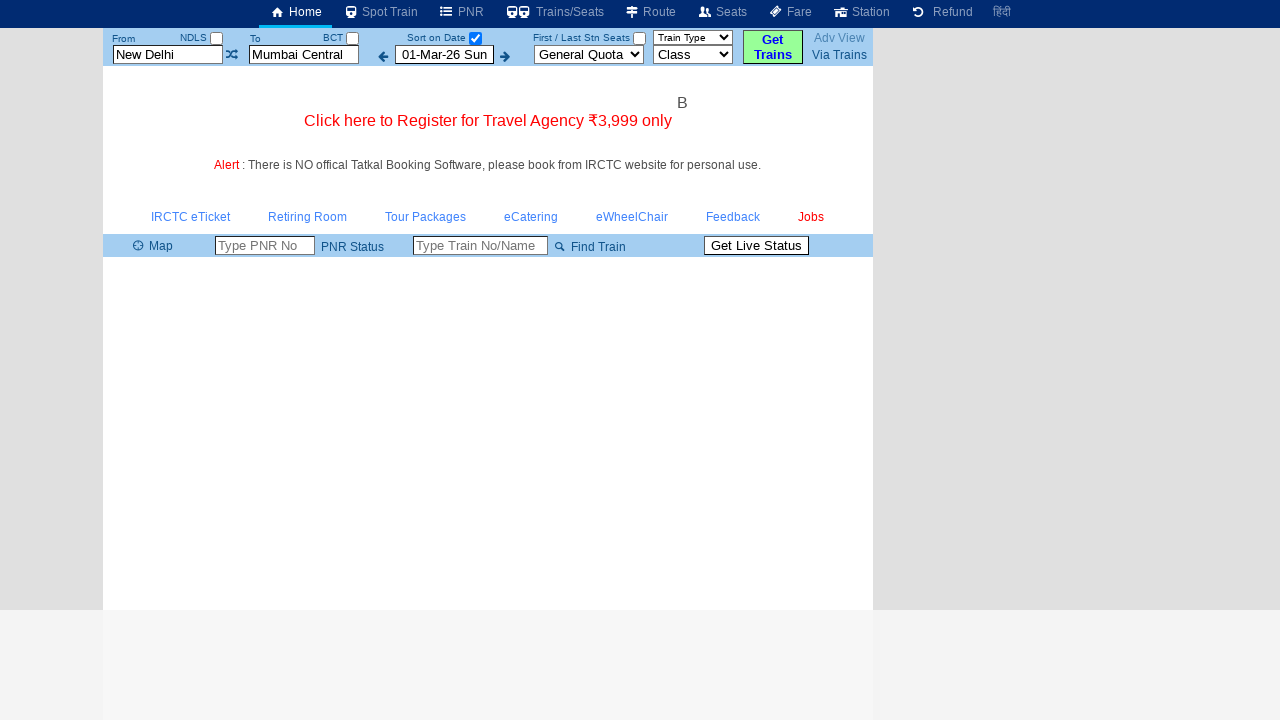

Clicked on the date-only checkbox at (475, 38) on #chkSelectDateOnly
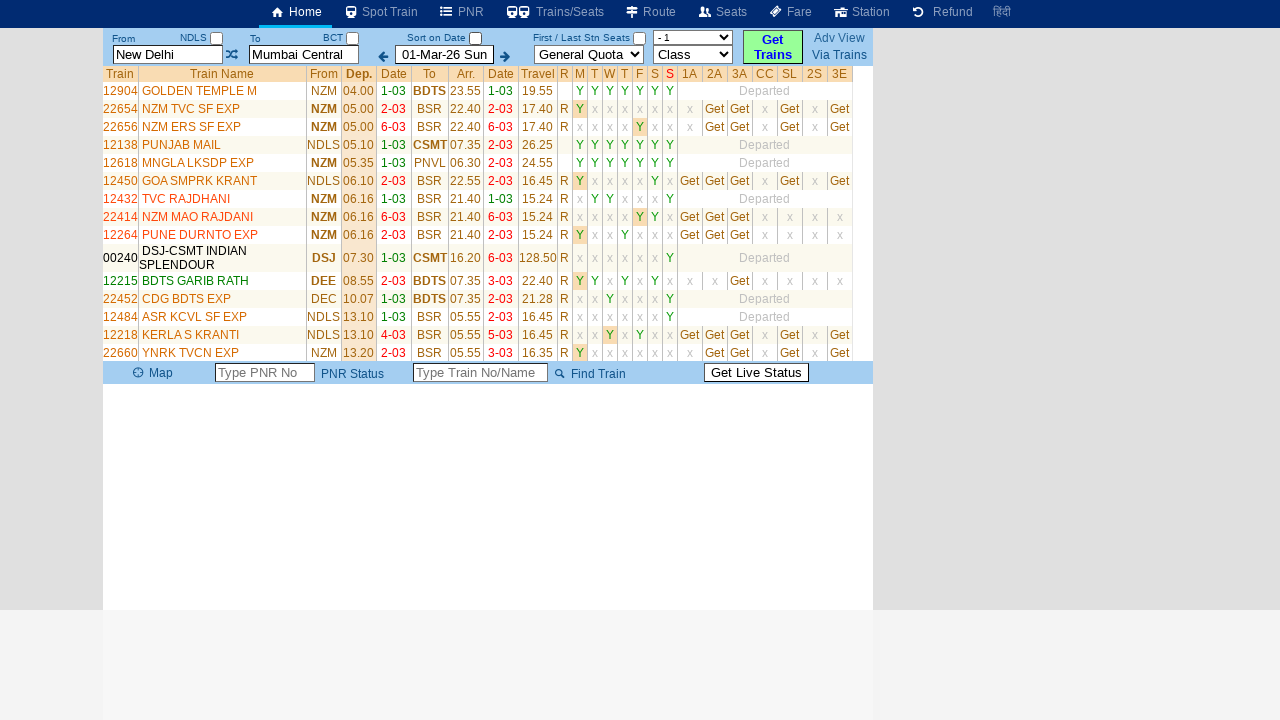

Cleared the 'From' station field on #txtStationFrom
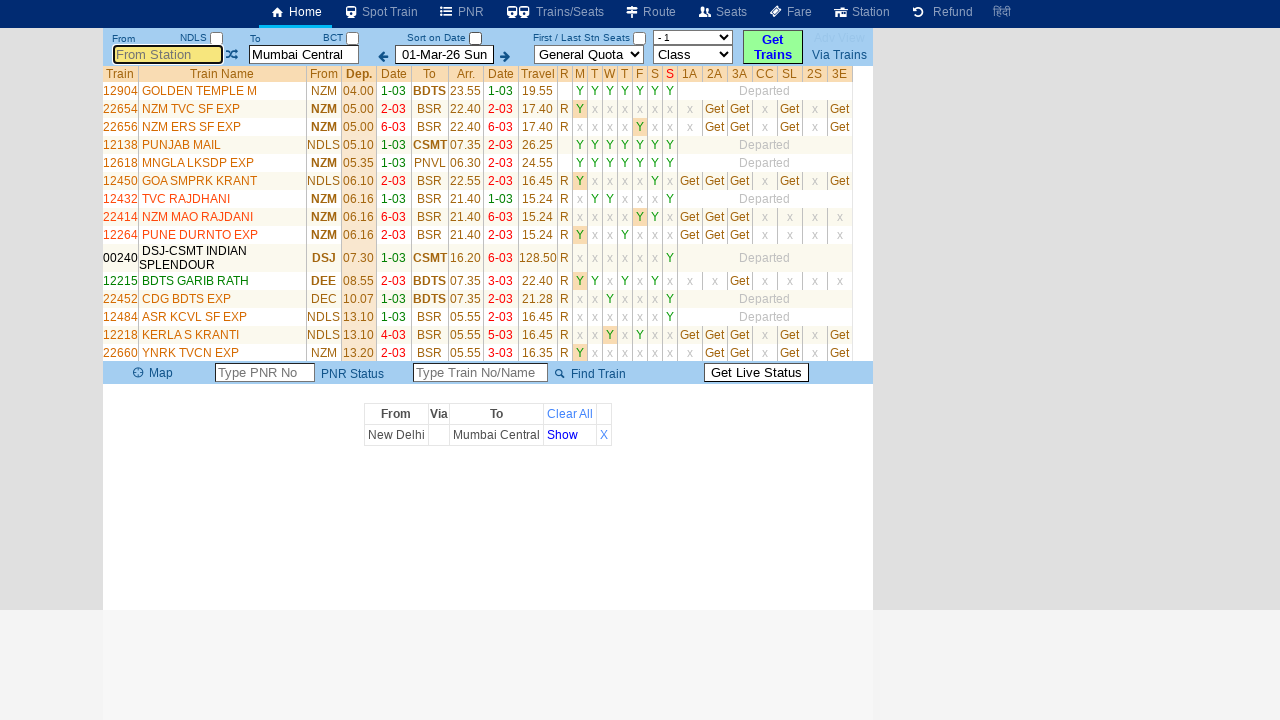

Filled 'From' station field with 'Chennai Egmore' on #txtStationFrom
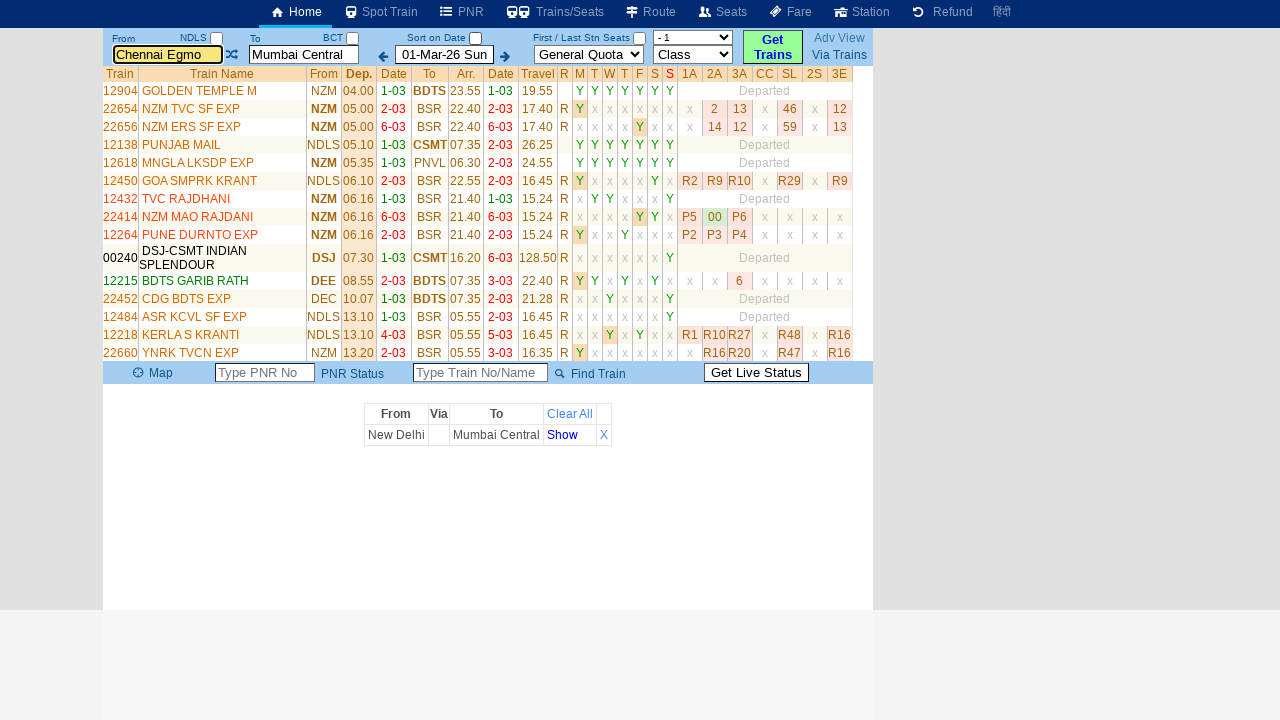

Pressed Tab key to move to next field
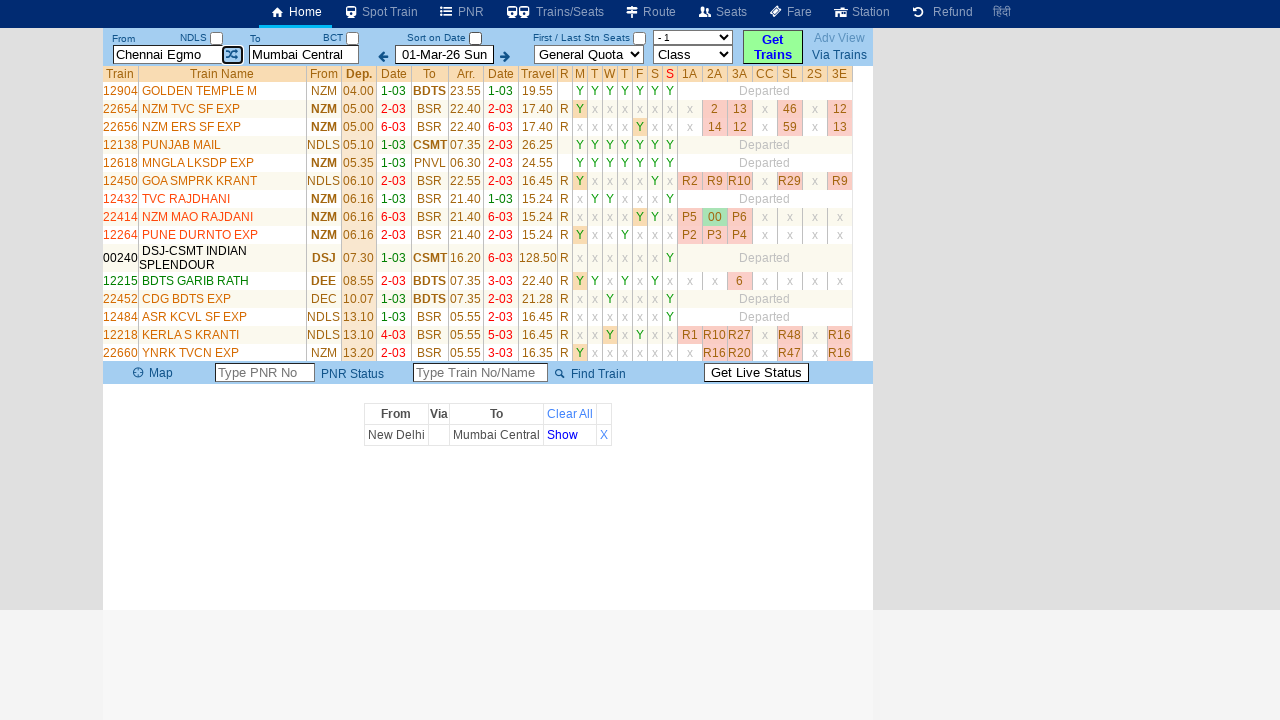

Cleared the 'From' station field again on #txtStationFrom
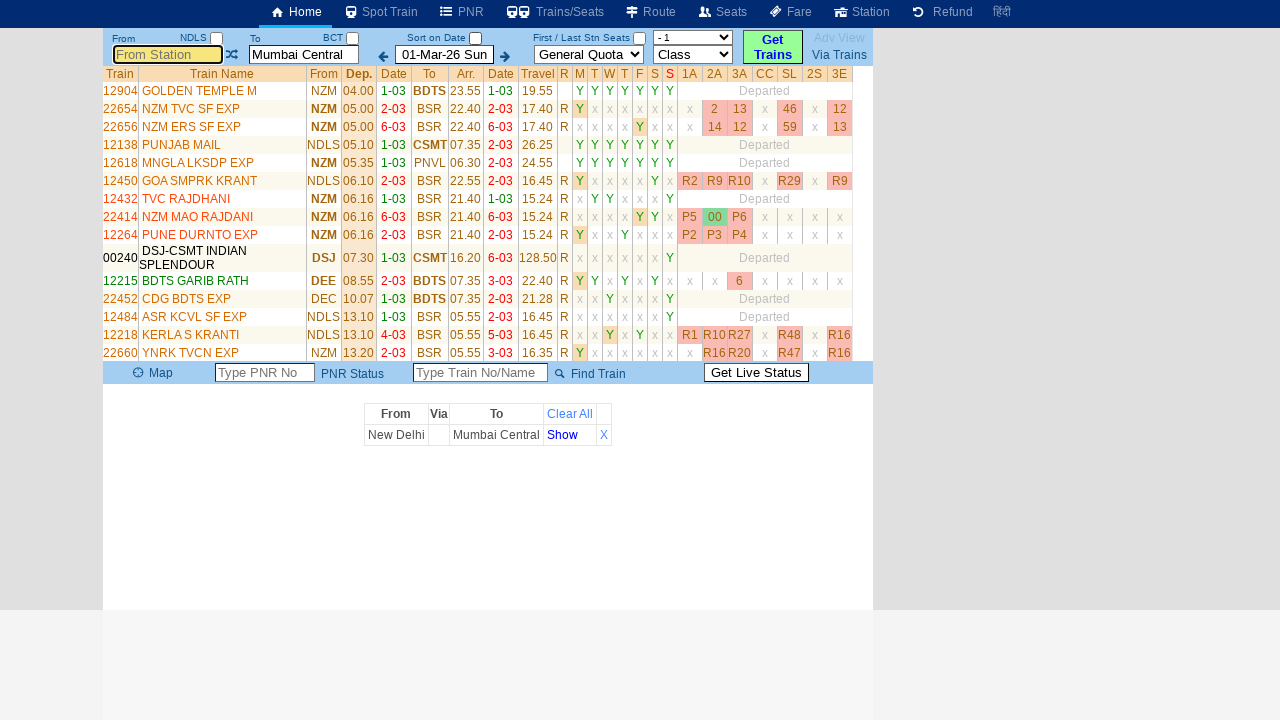

Cleared the 'To' station field on #txtStationTo
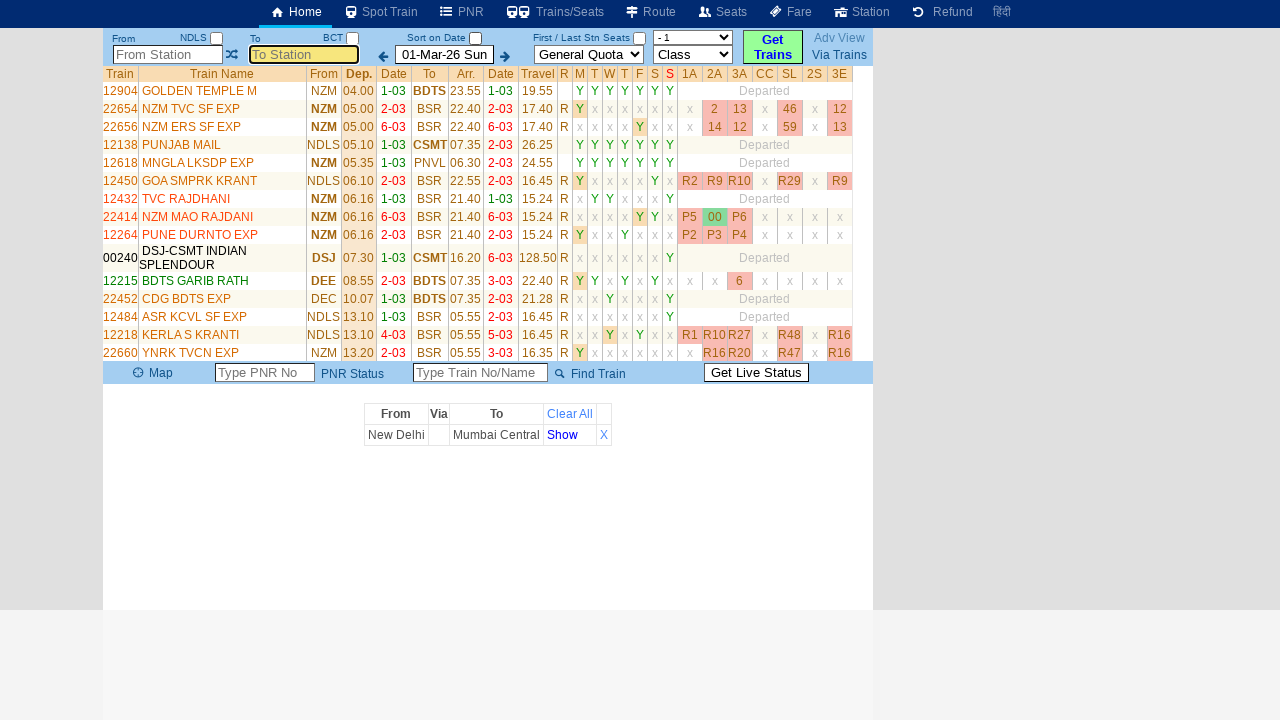

Filled 'To' station field with 'Madurai' on #txtStationTo
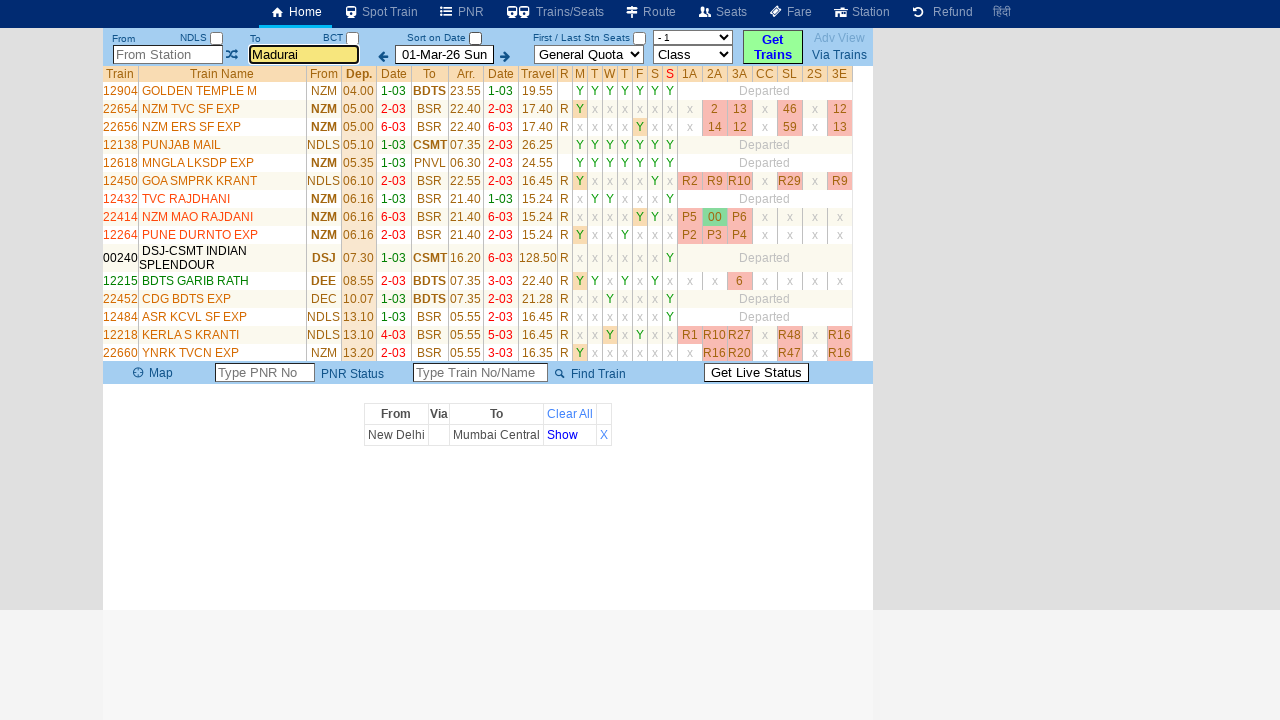

Date-only checkbox was unchecked, clicked to check it at (475, 38) on #chkSelectDateOnly
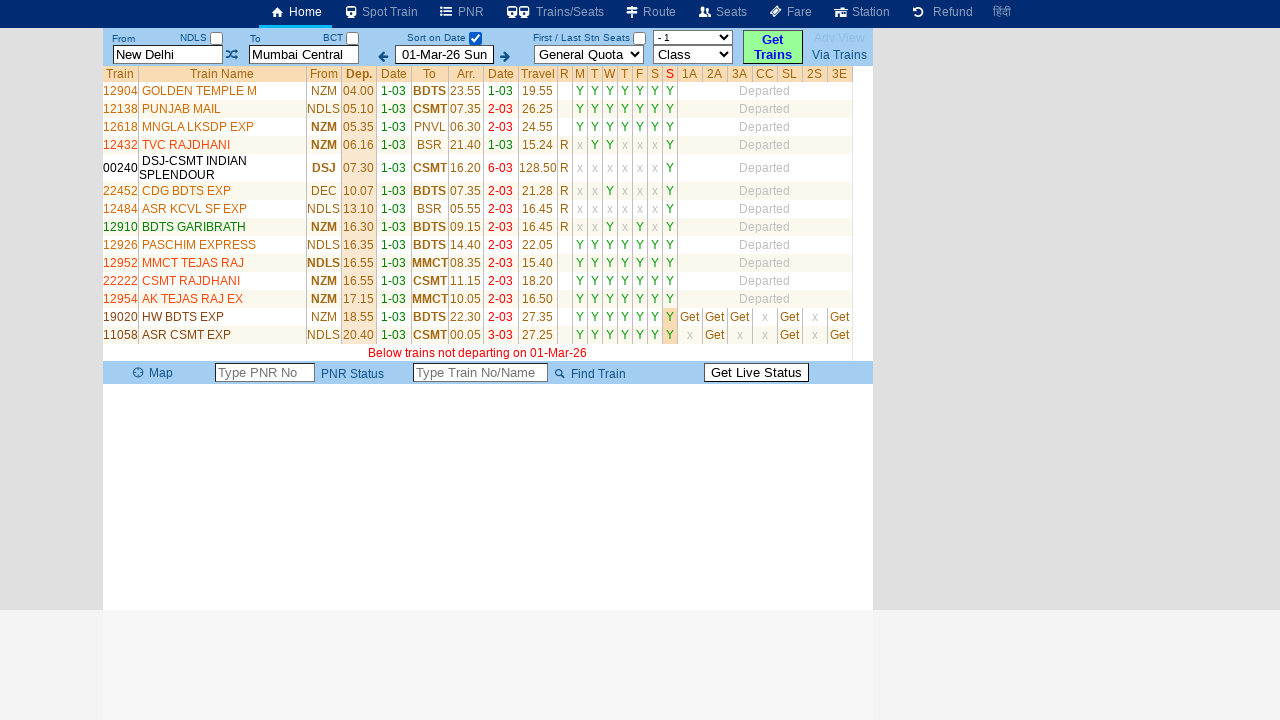

Waited 2 seconds for search results to load
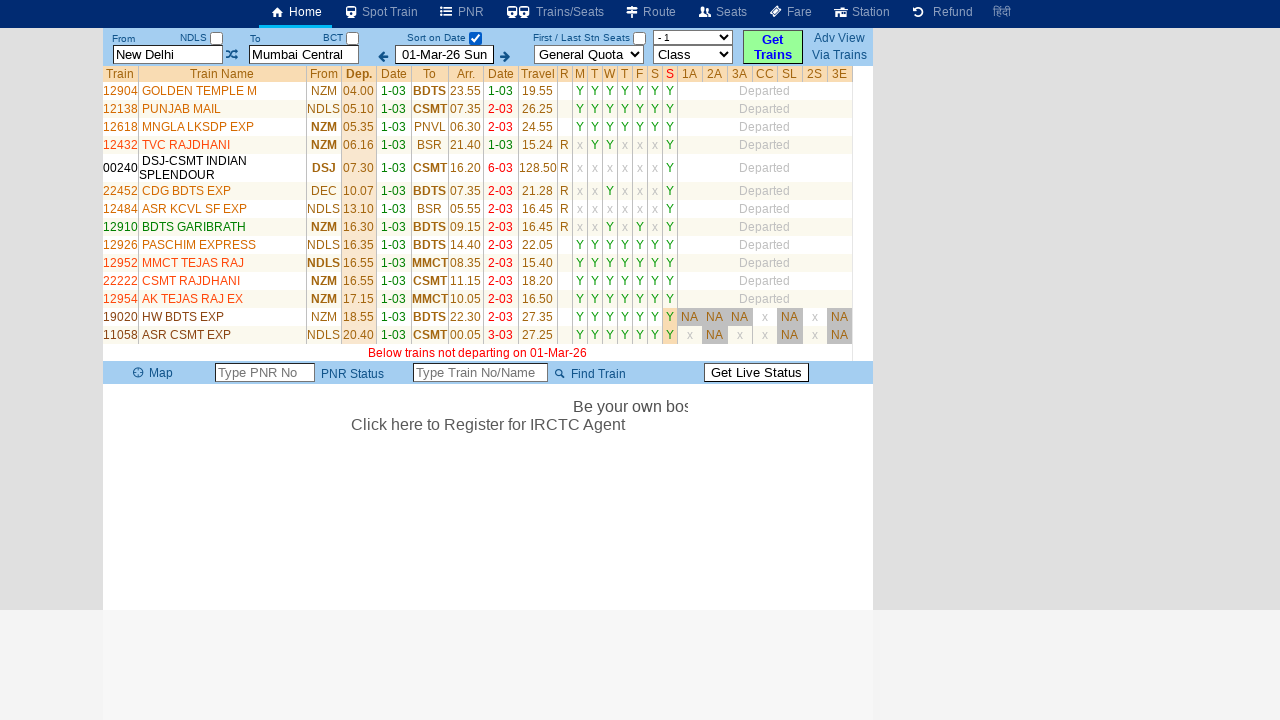

Verified that train search results are displayed in the table
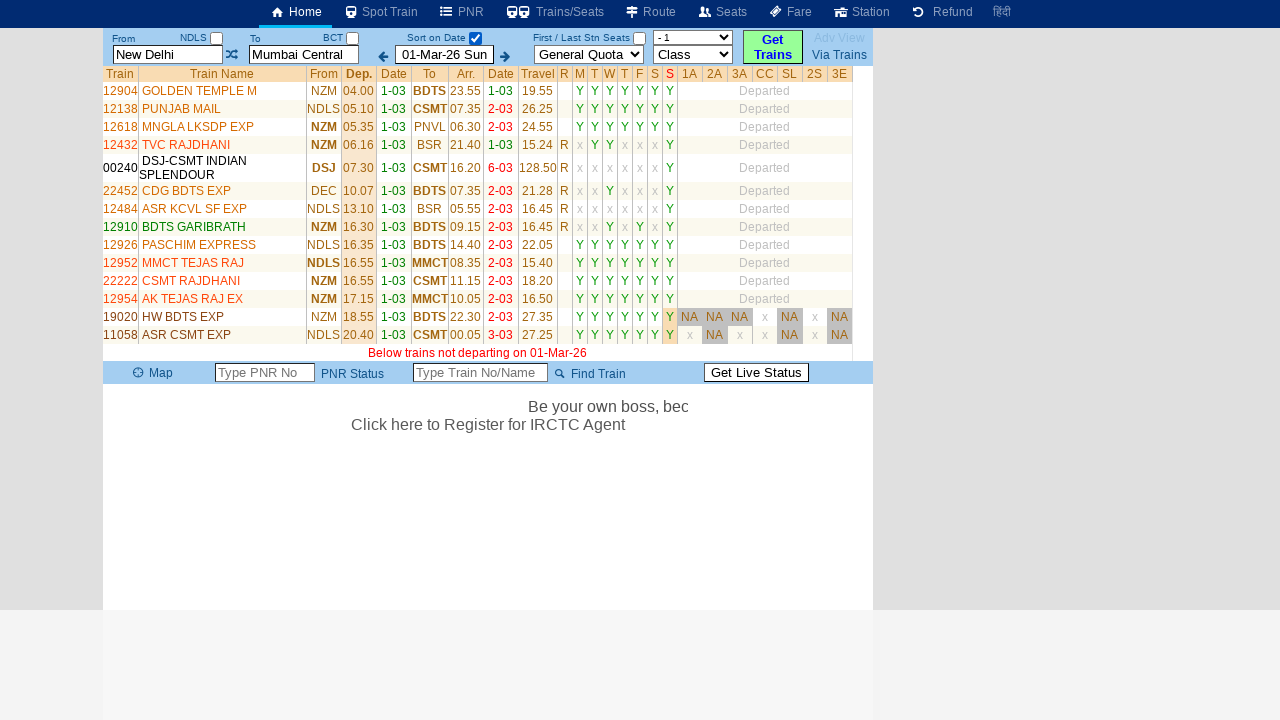

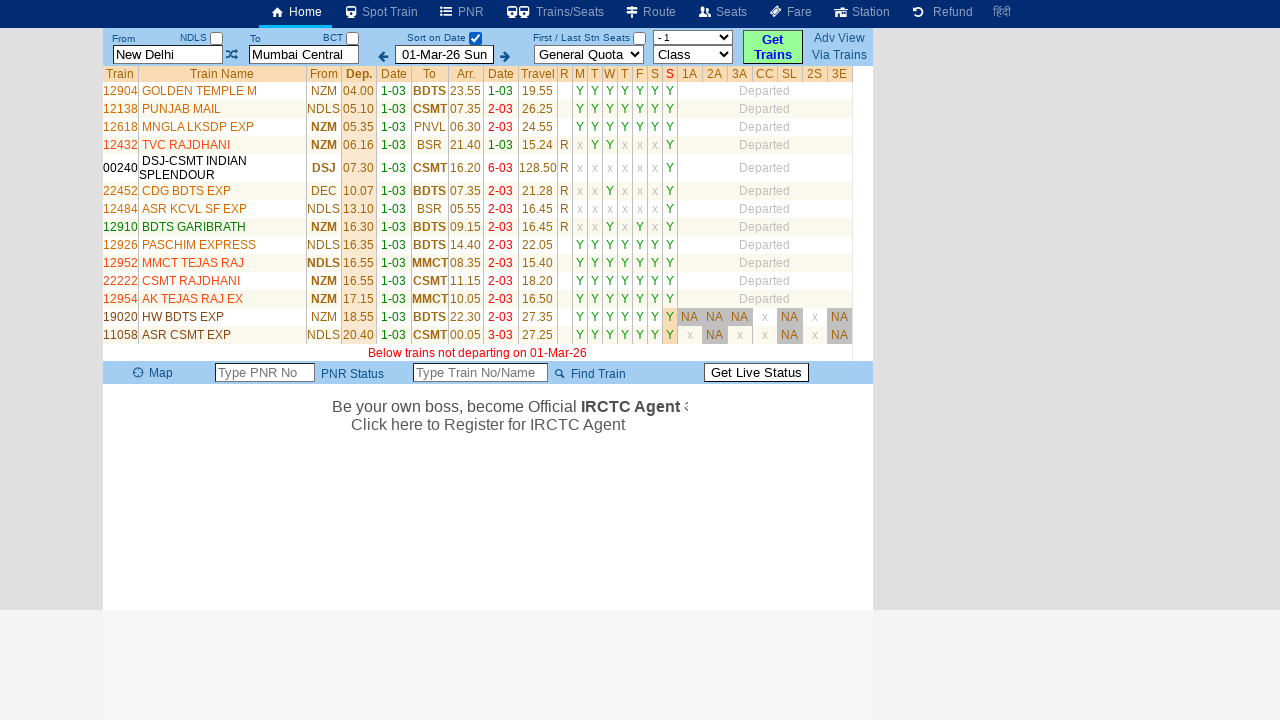